Tests the Web Tables functionality on DemoQA by navigating to the Elements section, opening Web Tables, and adding a new entry with randomly generated data (name, email, age, salary, department).

Starting URL: https://demoqa.com

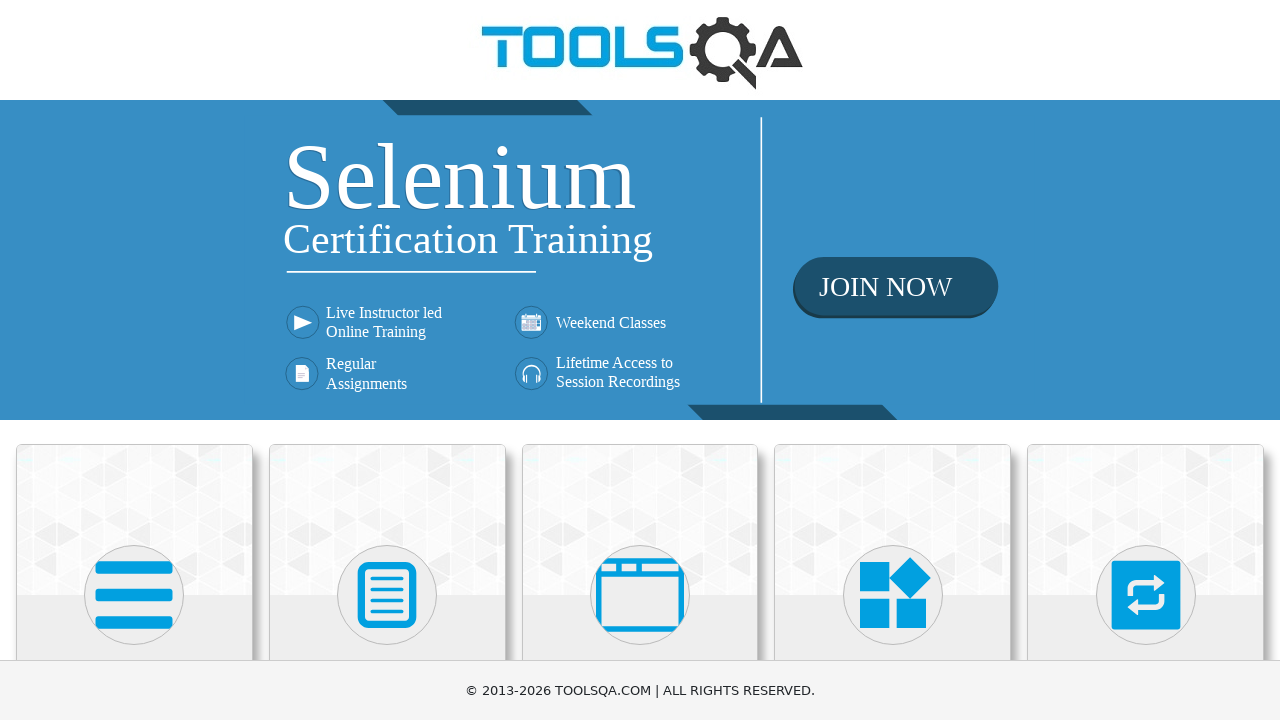

Clicked on Elements card at (134, 360) on xpath=.//h5[contains(text(), 'Elements')]
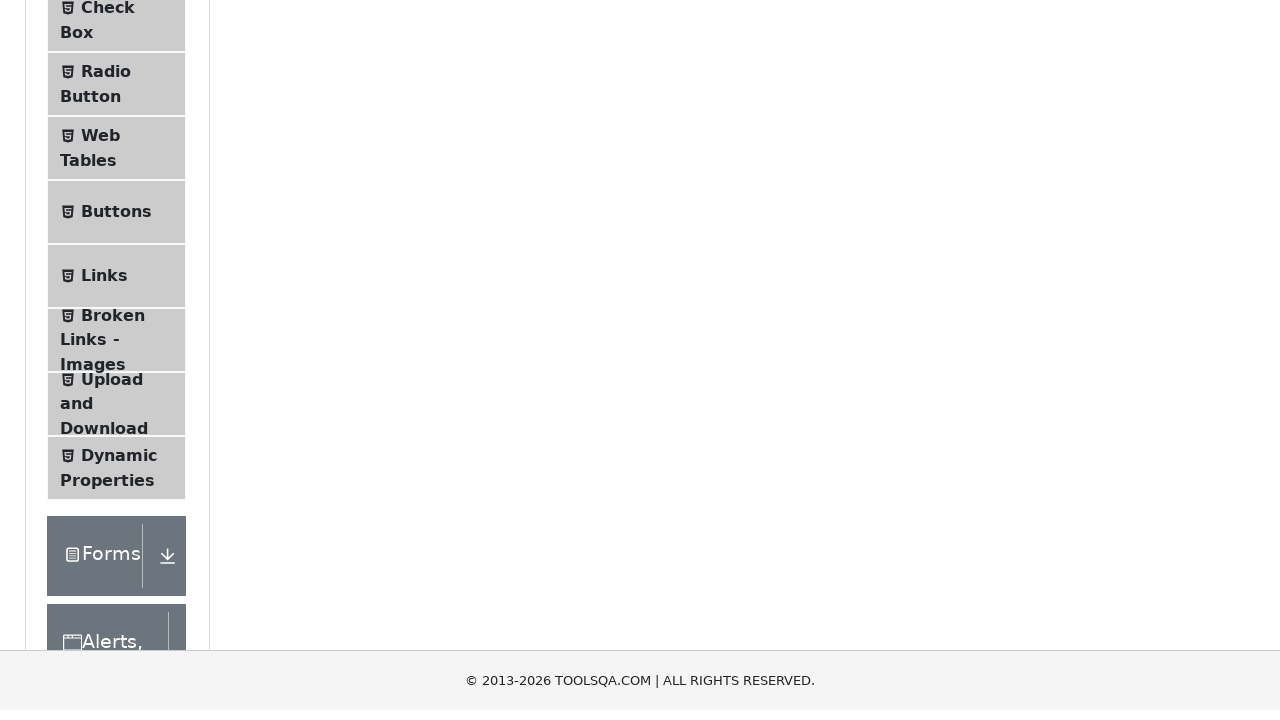

Clicked on Web Tables menu item at (100, 440) on xpath=.//ul//li//span[contains(text(), 'Web Tables')]
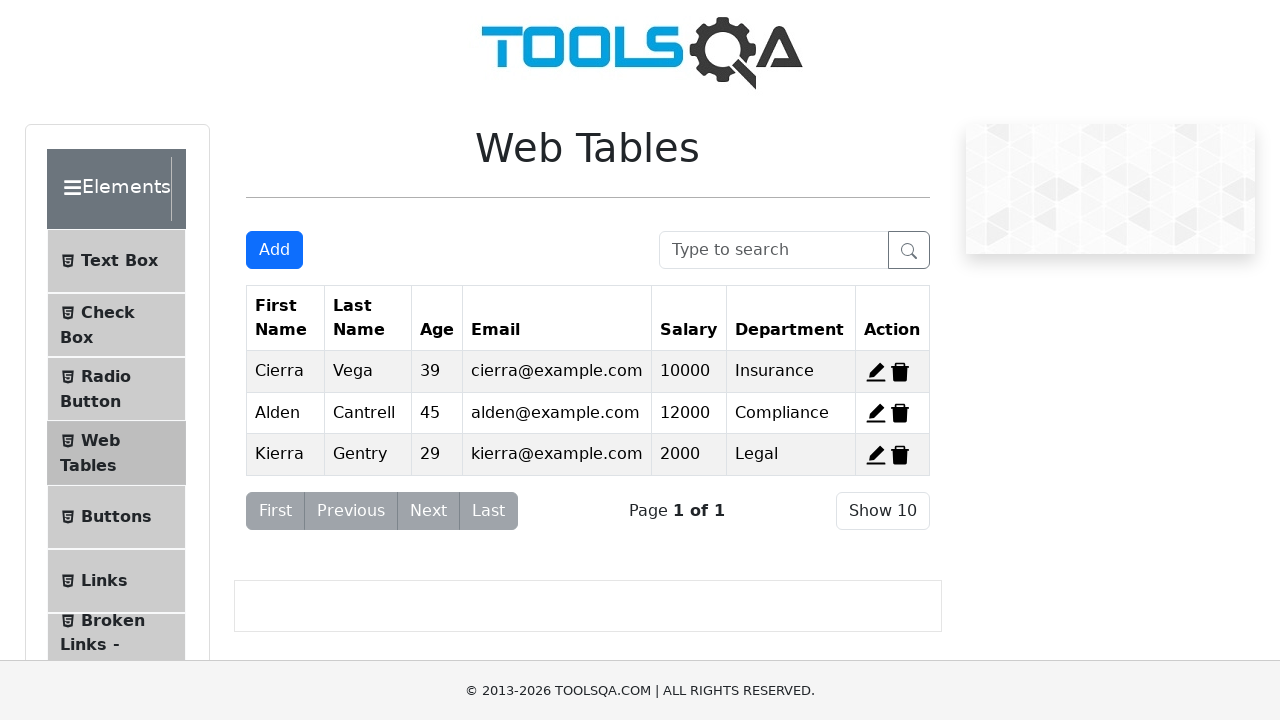

Web Tables section loaded
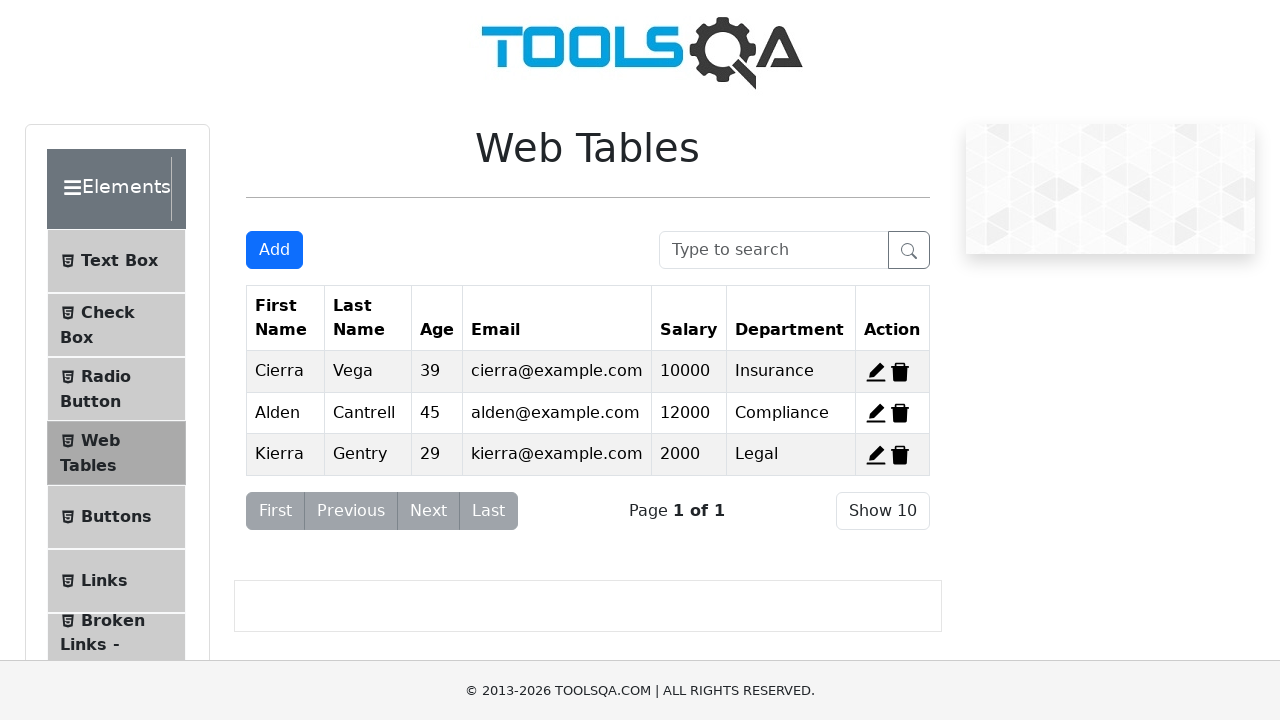

Generated random test data: Name25 LastName72, Name25LastName72@example.com, age 80, salary 3323, Department5
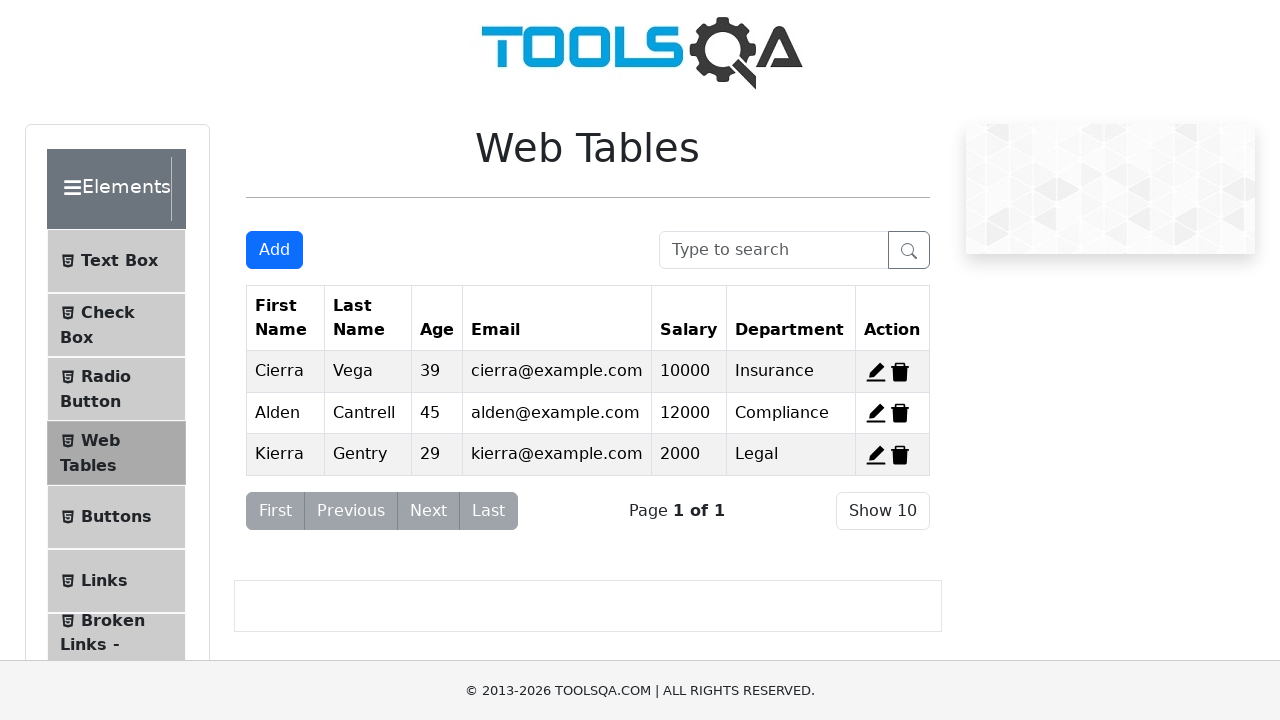

Clicked Add button to open registration form at (274, 250) on xpath=//button[text()='Add']
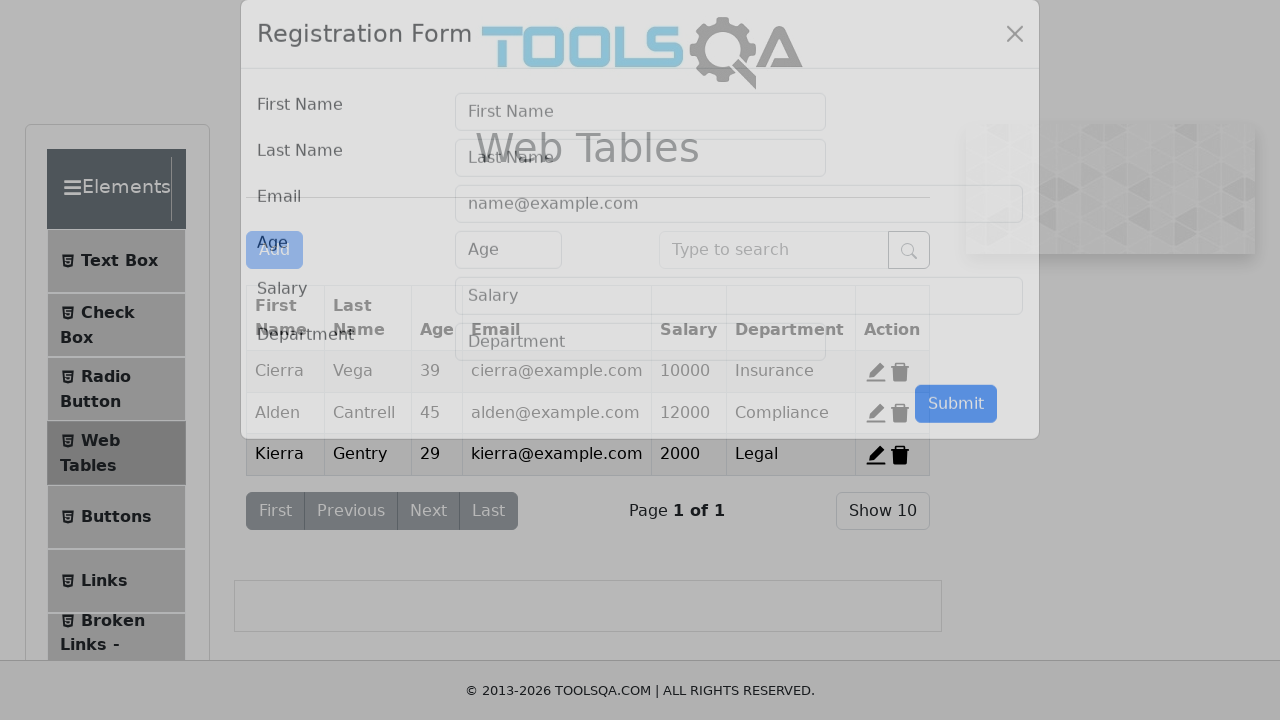

Registration form modal appeared
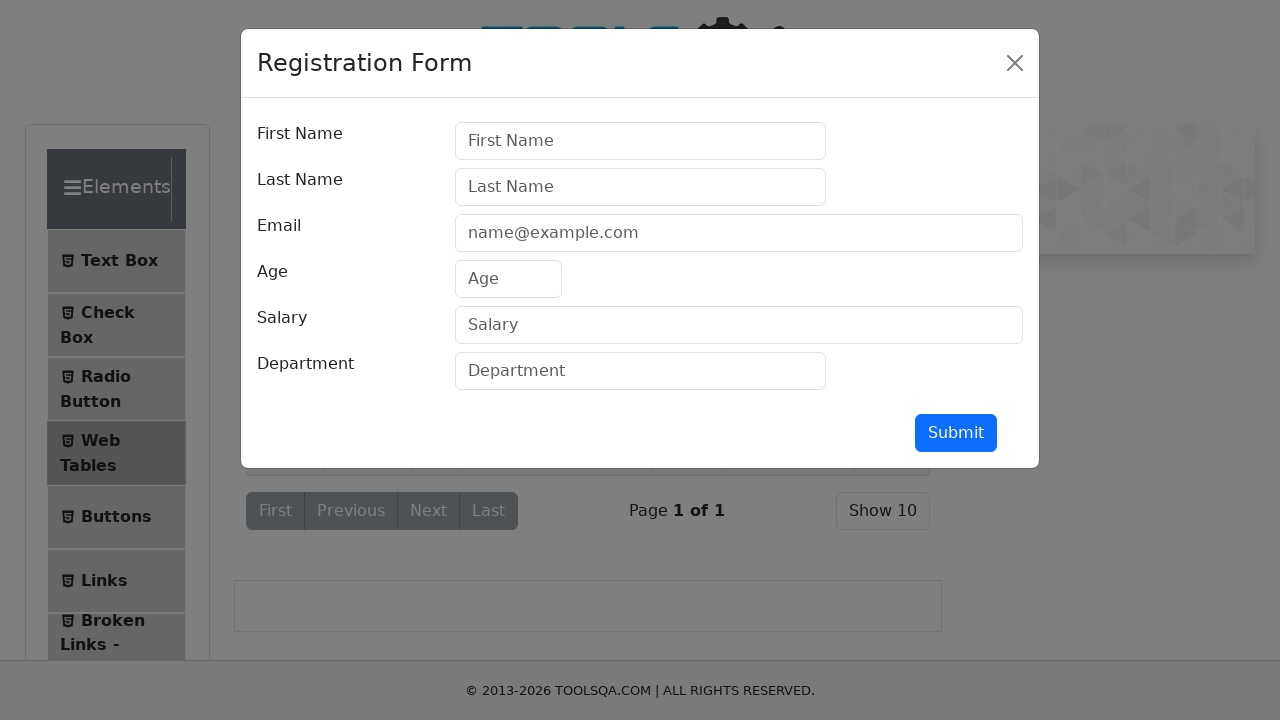

Filled firstName field with 'Name25' on #firstName
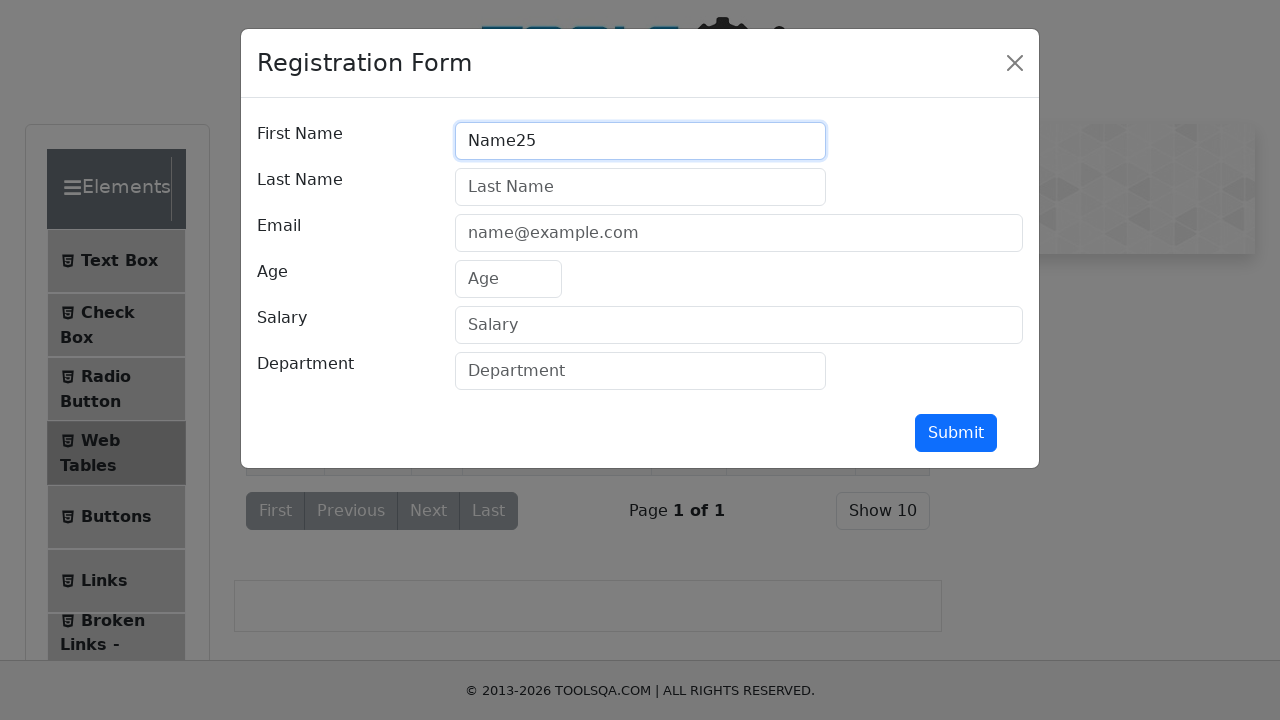

Filled lastName field with 'LastName72' on #lastName
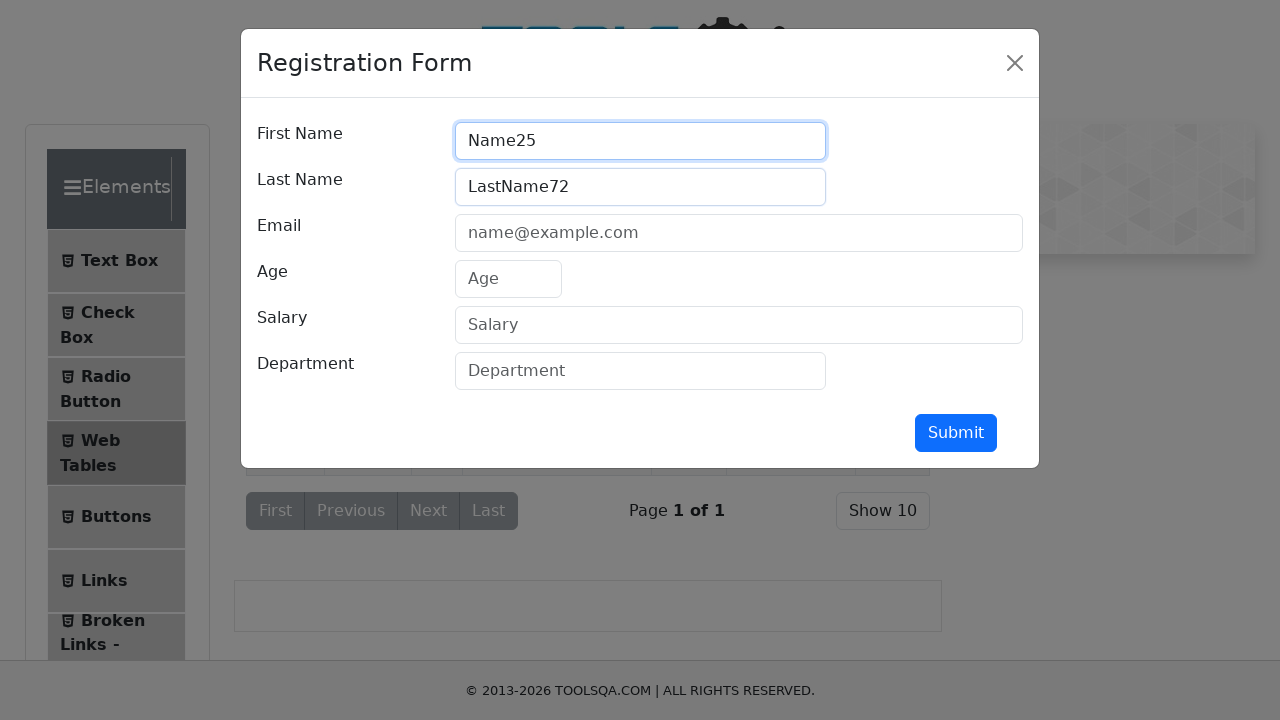

Filled userEmail field with 'Name25LastName72@example.com' on #userEmail
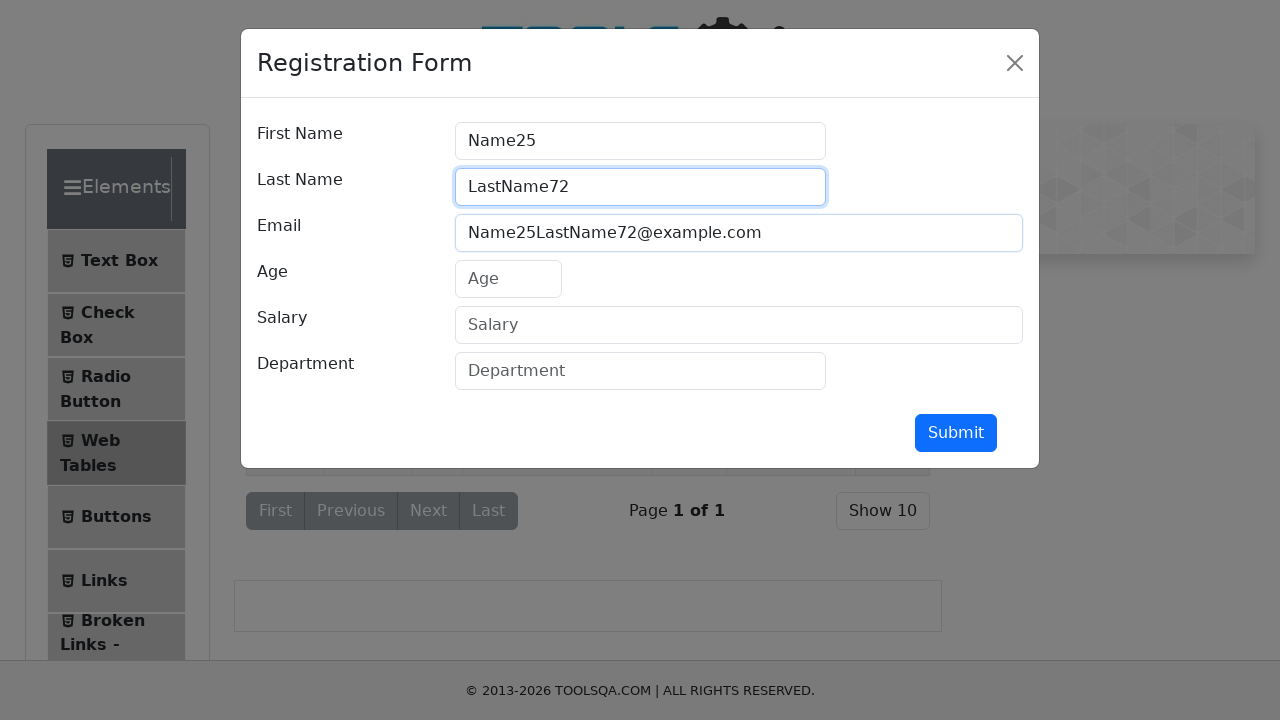

Filled age field with '80' on #age
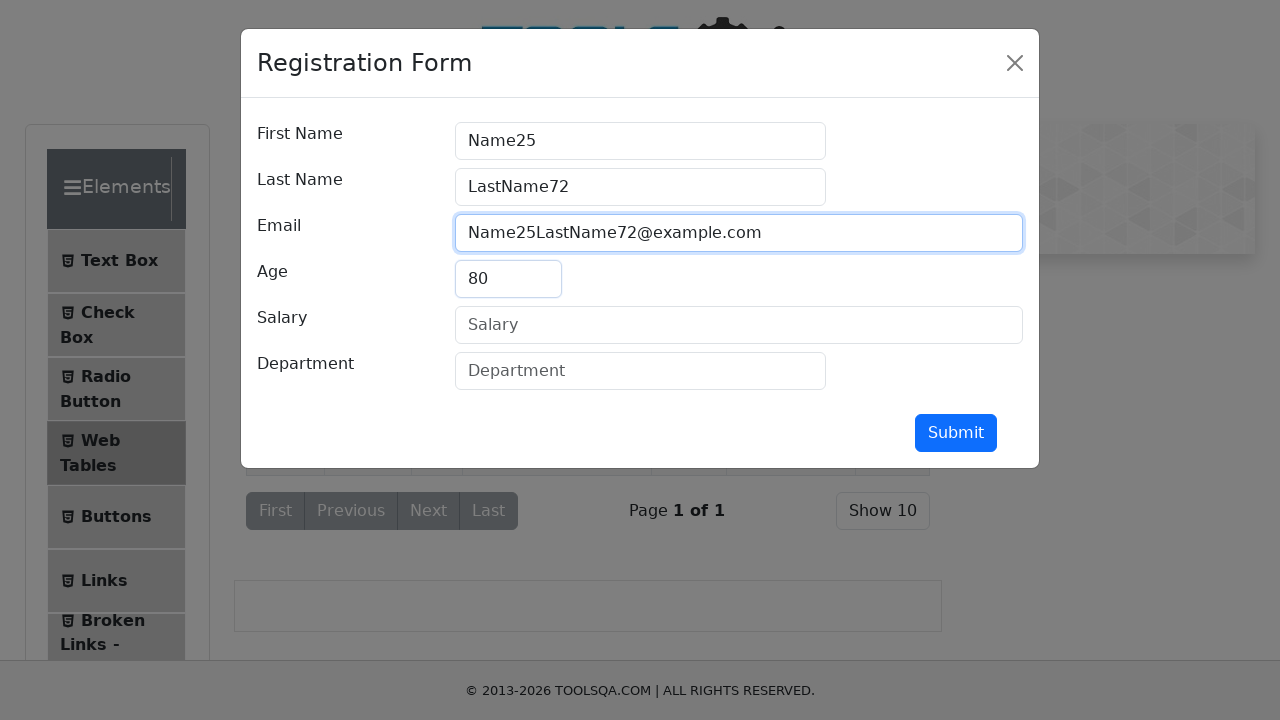

Filled salary field with '3323' on #salary
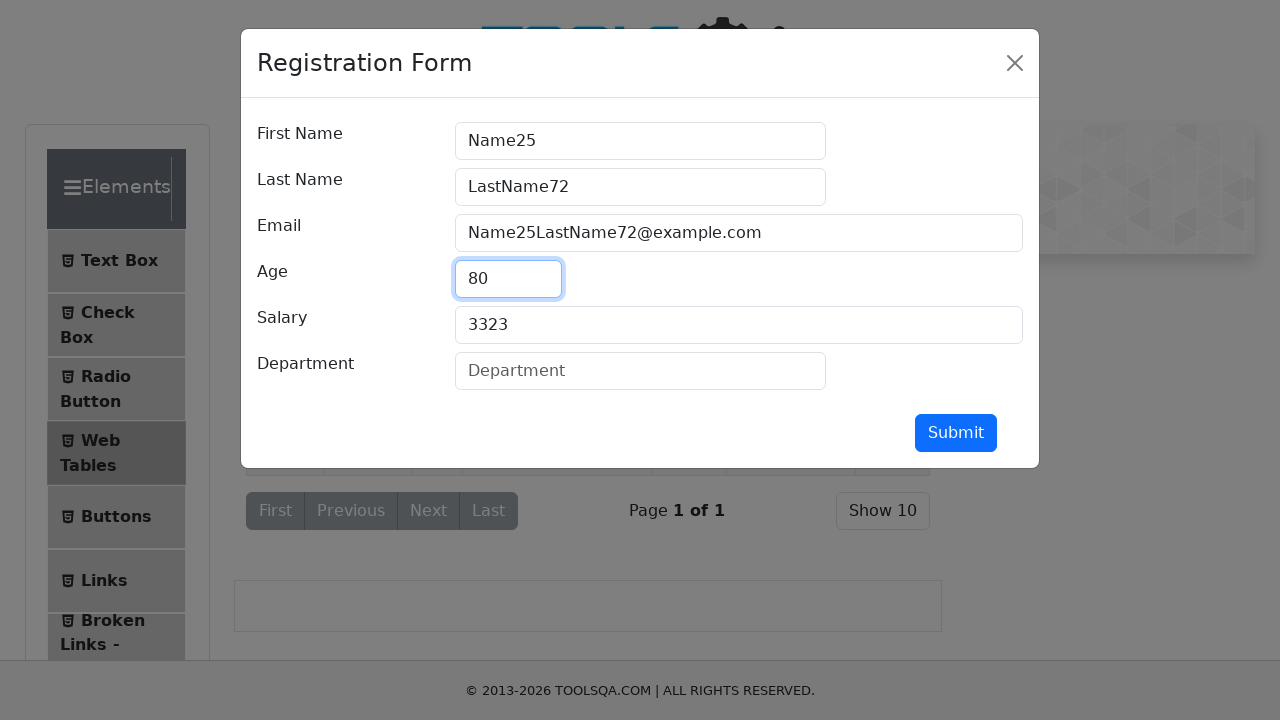

Filled department field with 'Department5' on #department
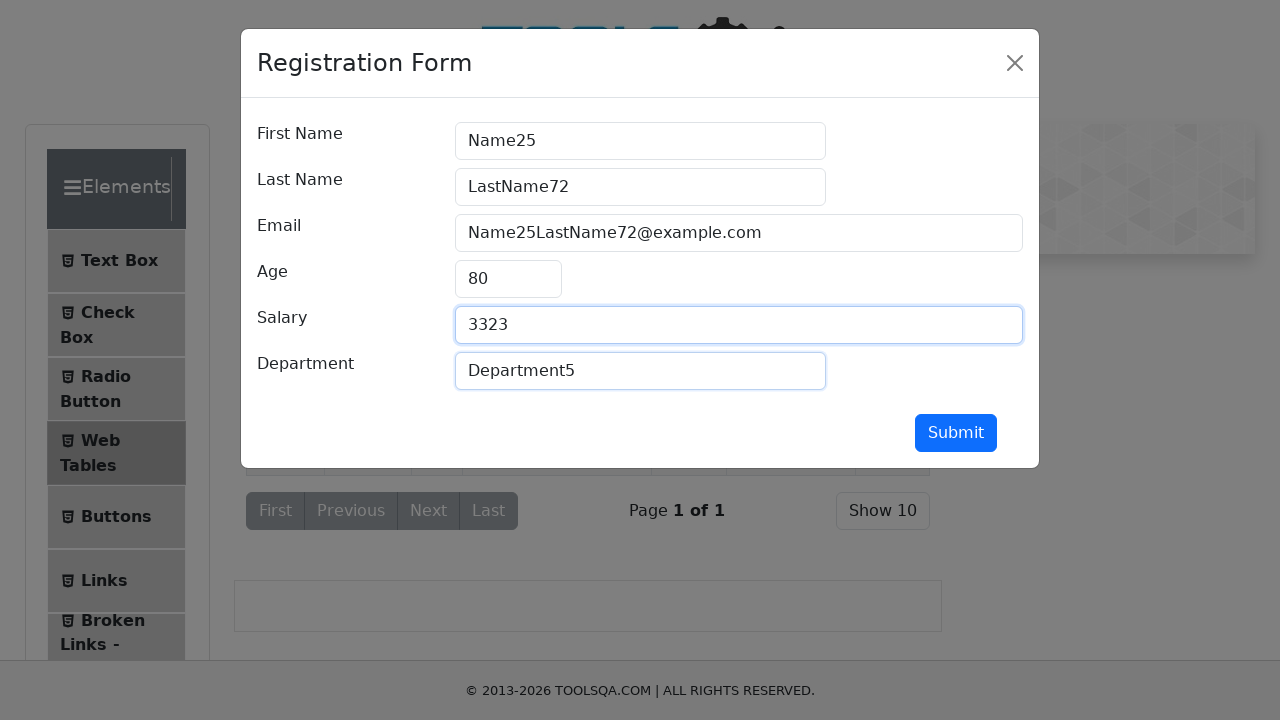

Clicked Submit button to submit the form at (956, 433) on xpath=//button[text()='Submit']
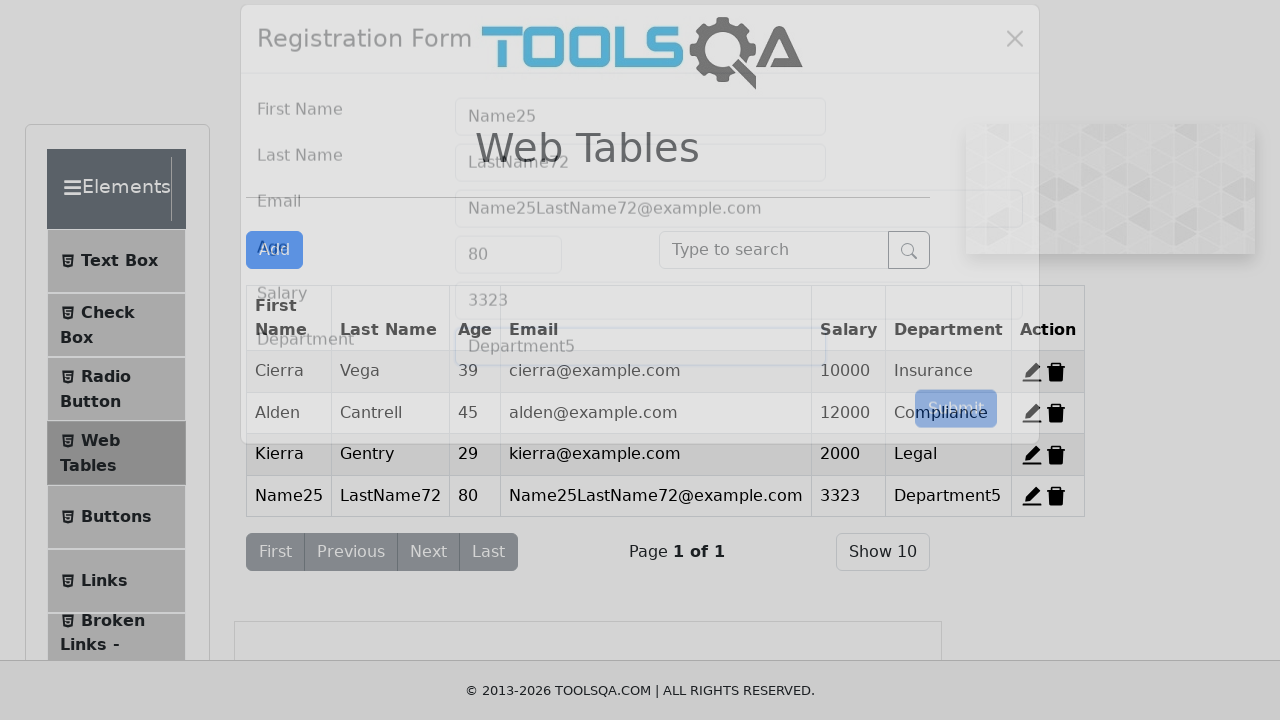

Registration form modal closed and new entry was added to the table
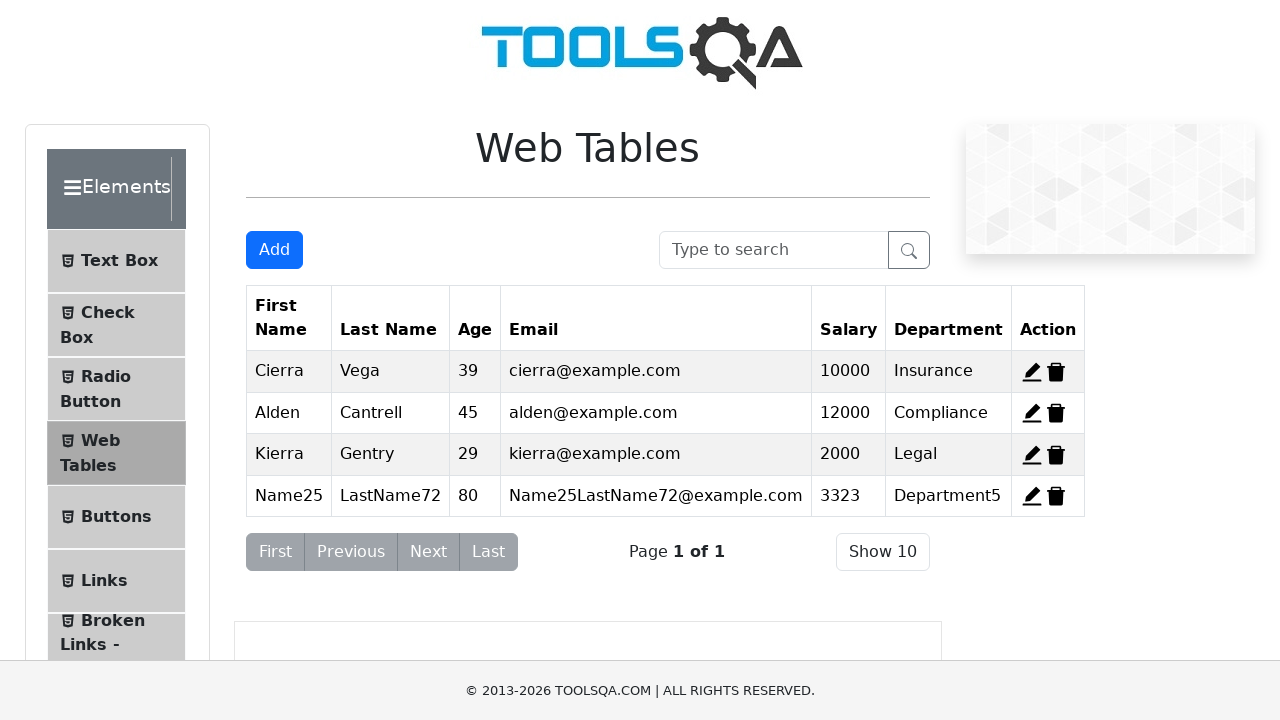

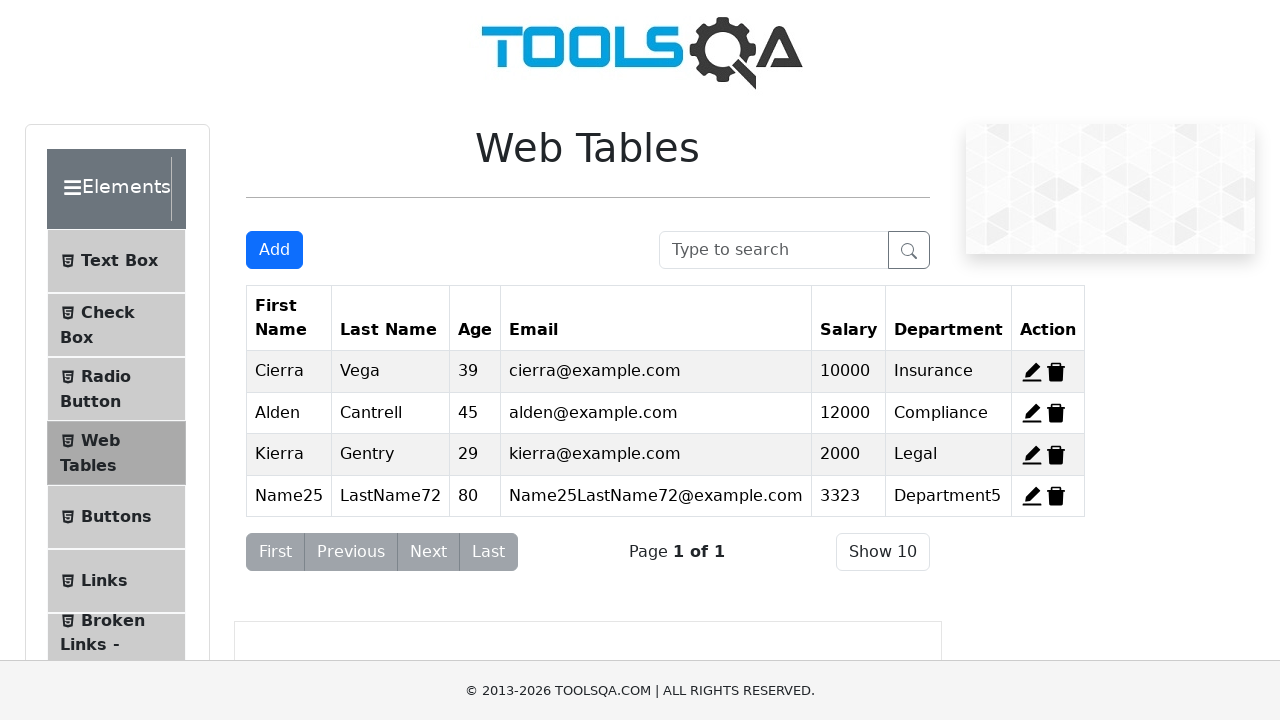